Tests dropdown selection functionality on an interest calculator page by selecting options using different methods: by visible text, by index, and by value

Starting URL: http://www.calculator.net/interest-calculator.html

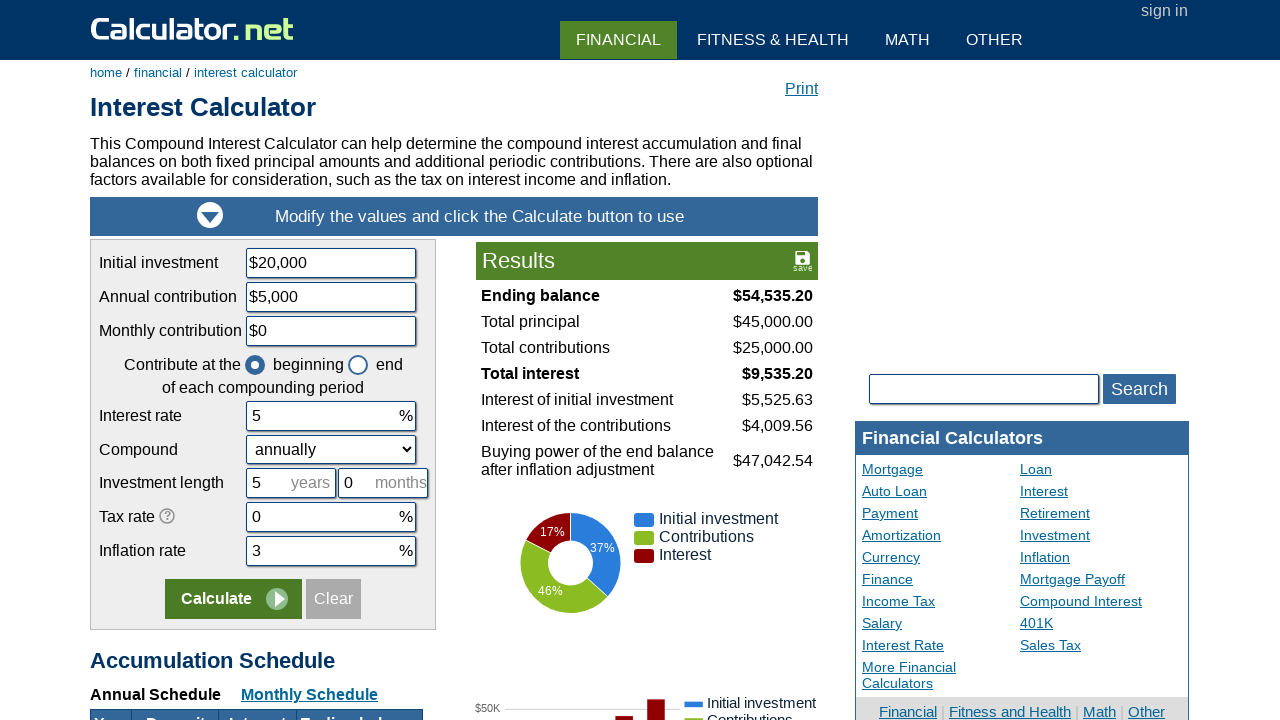

Selected 'continuously' option from compound frequency dropdown by visible text on #ccompound
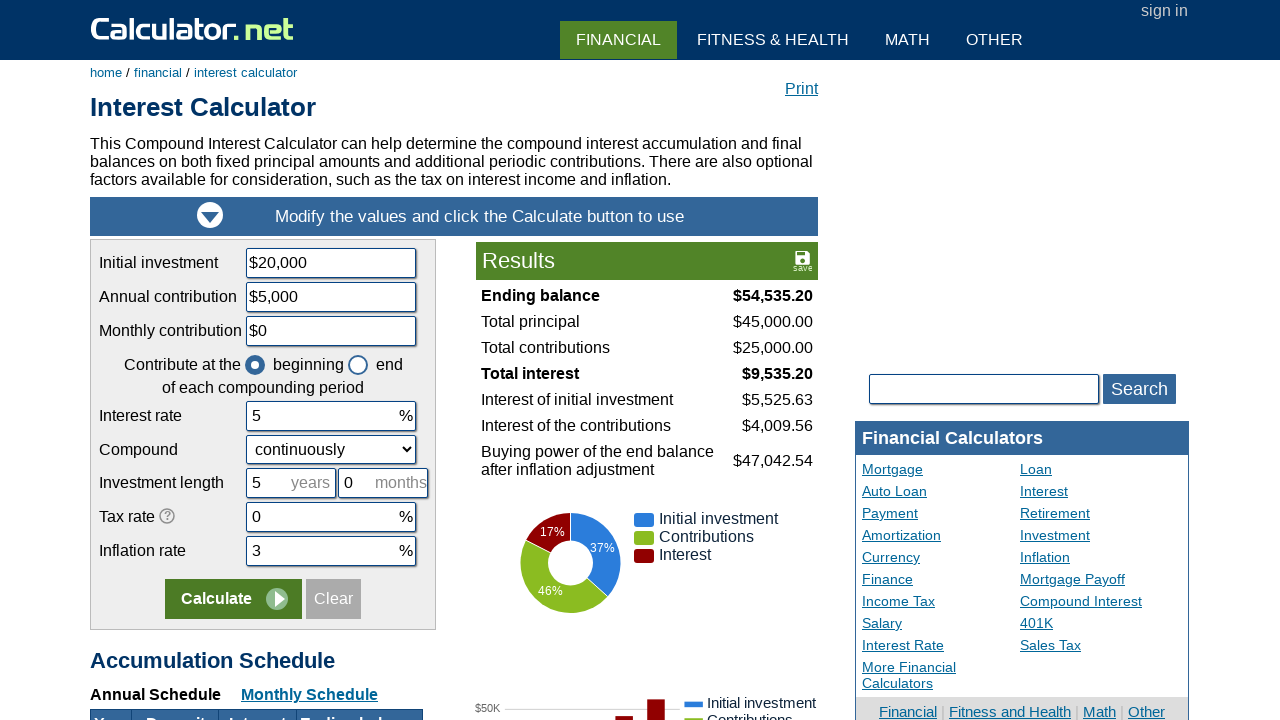

Selected dropdown option at index 1 (second element) from compound frequency dropdown on #ccompound
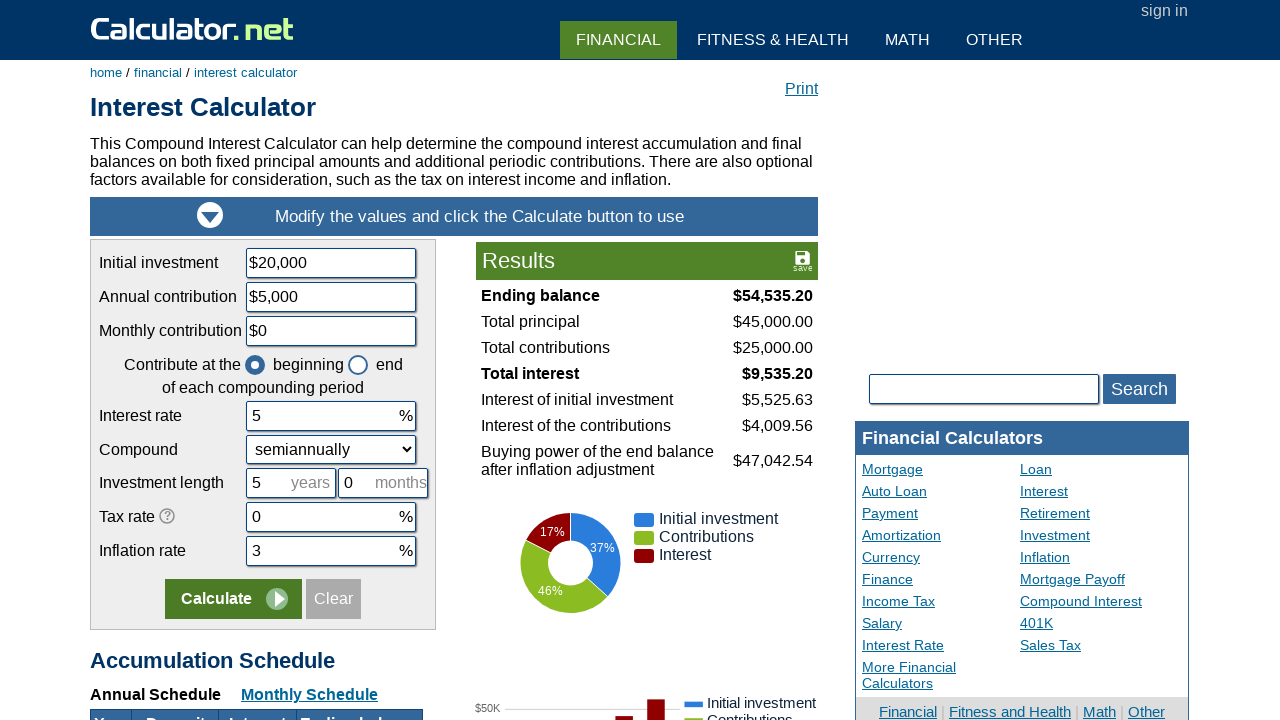

Selected 'annually' option from compound frequency dropdown by value on #ccompound
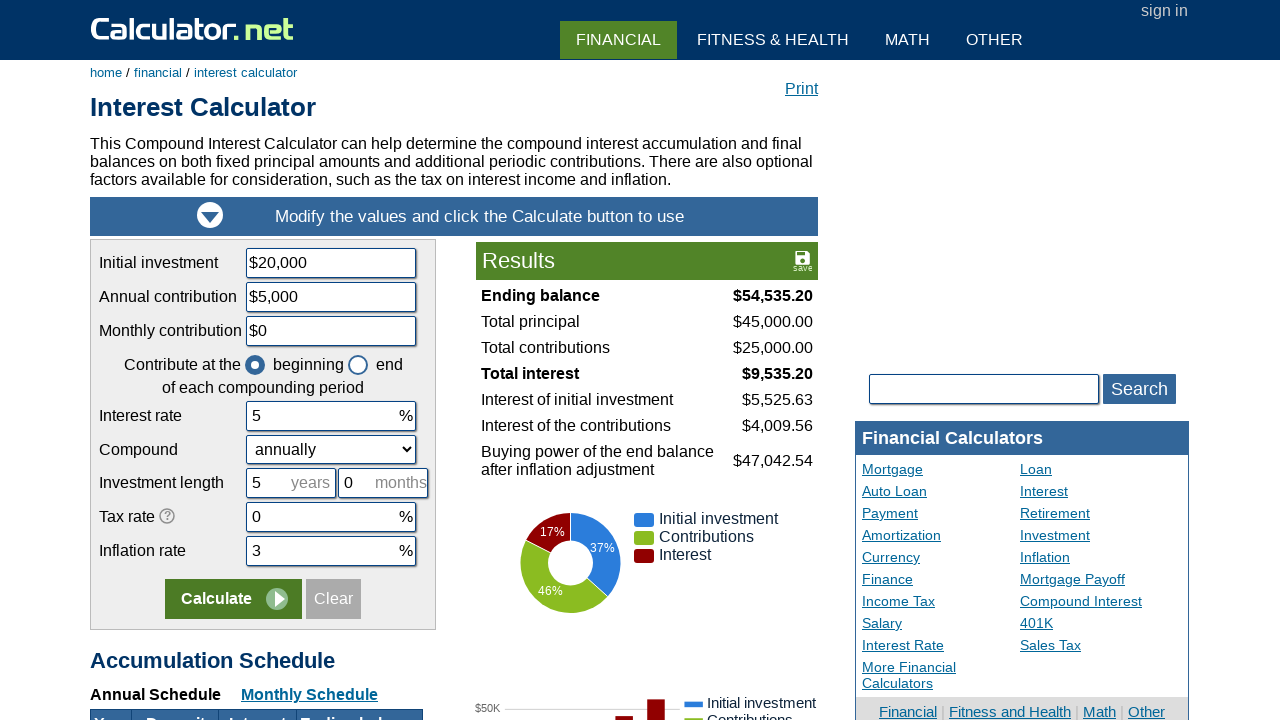

Verified compound frequency dropdown is visible and enabled
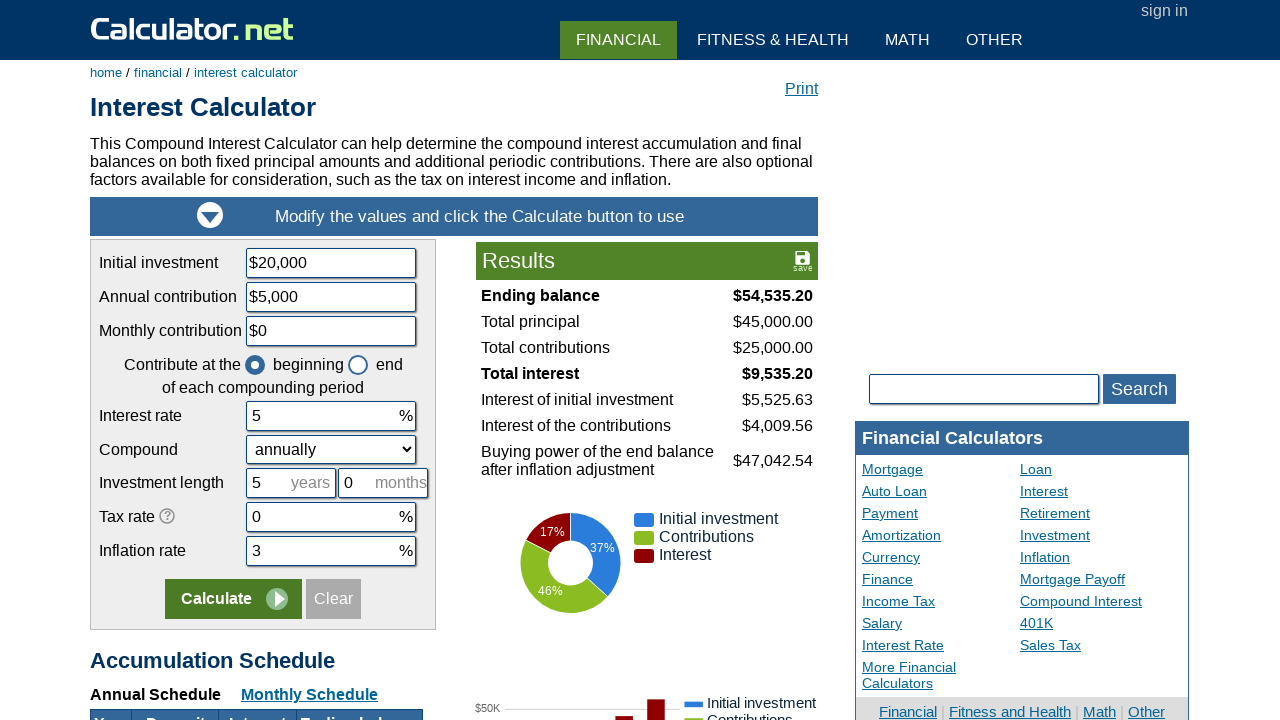

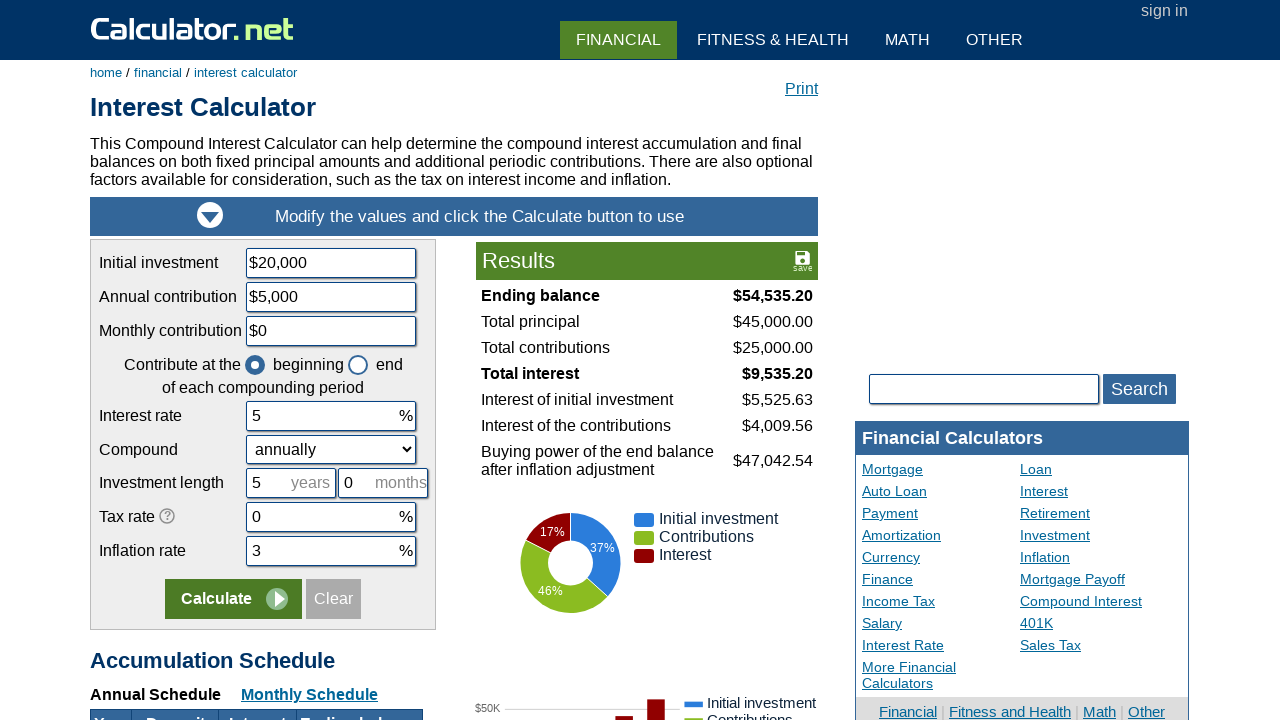